Tests editing a todo item by double-clicking and entering new text

Starting URL: https://demo.playwright.dev/todomvc

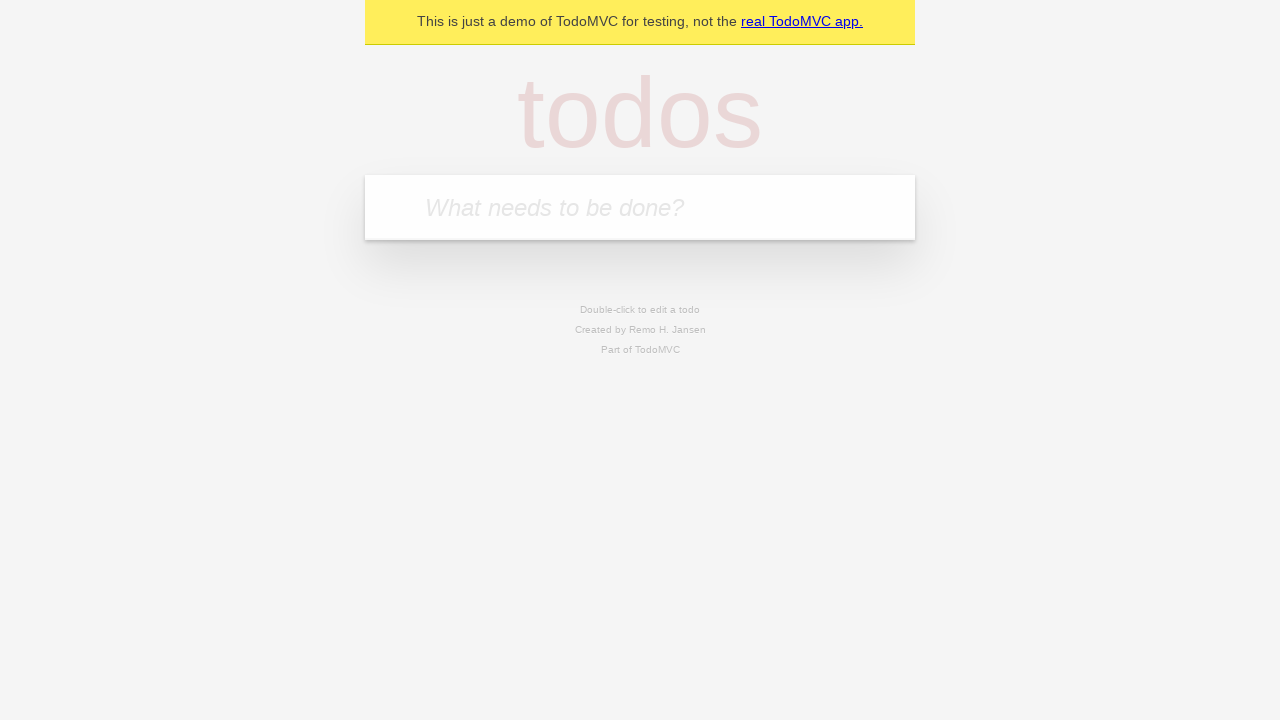

Filled first todo input with 'buy some cheese' on .new-todo
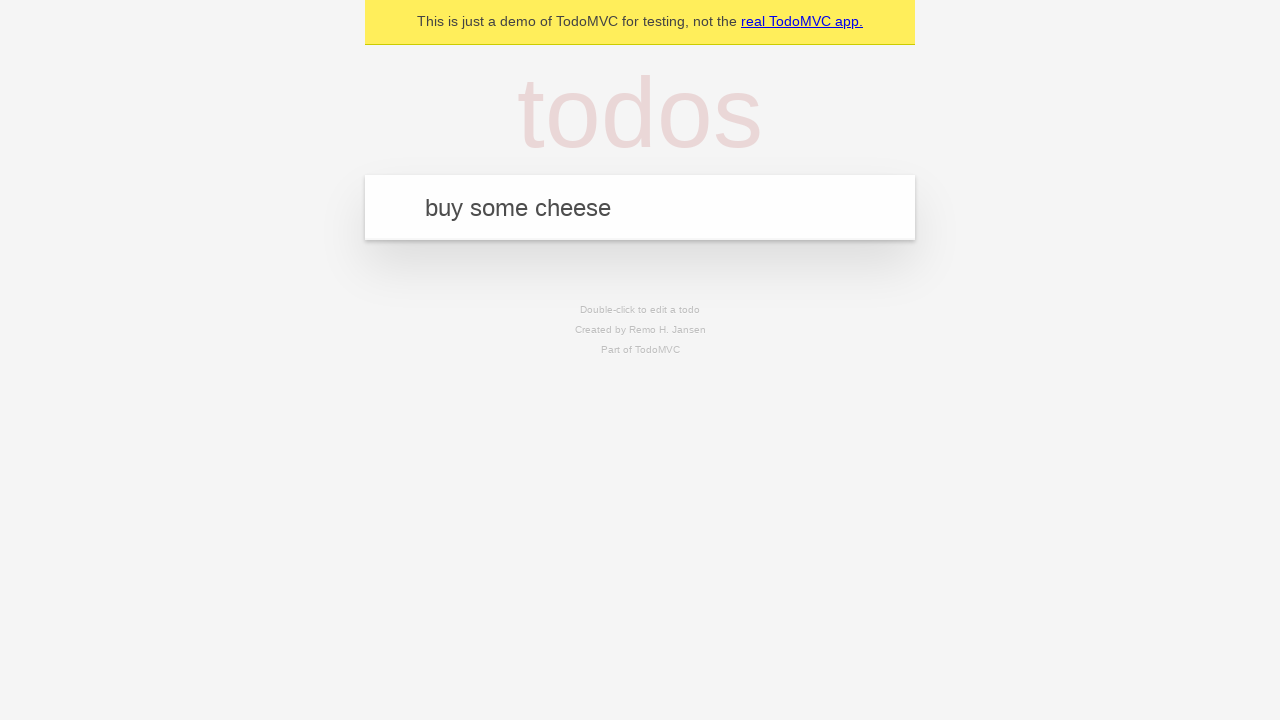

Pressed Enter to create first todo on .new-todo
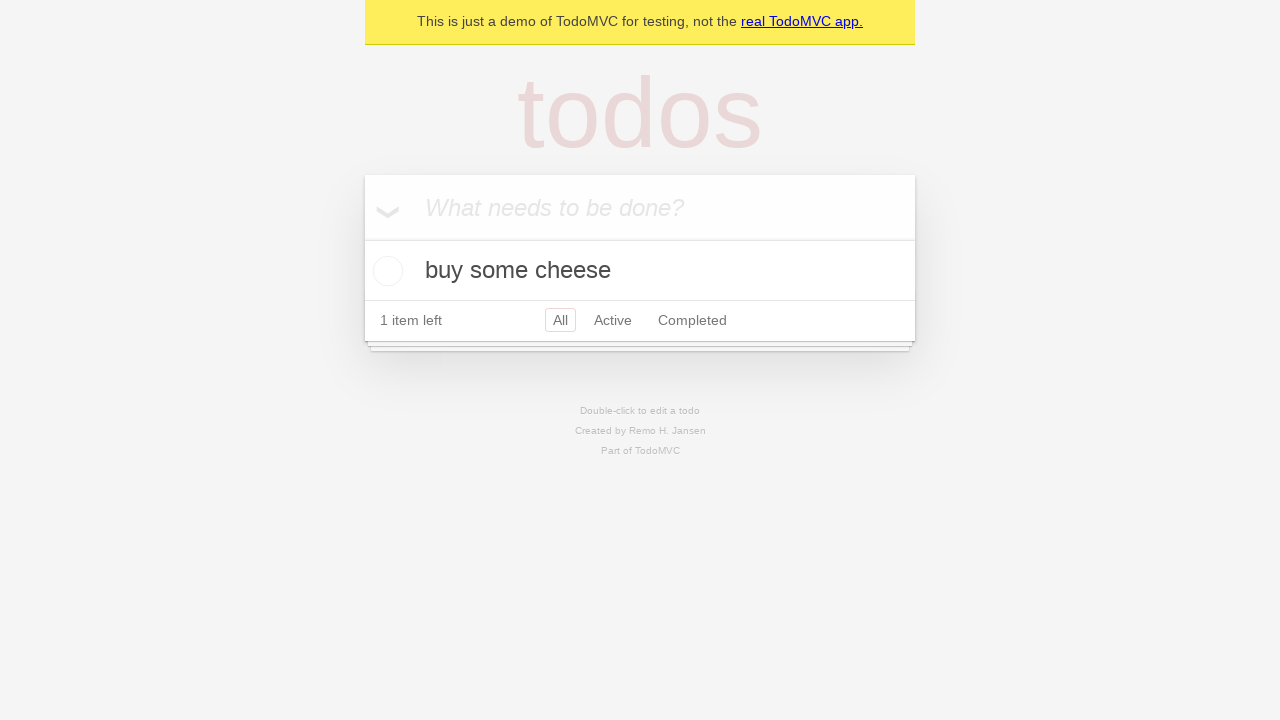

Filled second todo input with 'feed the cat' on .new-todo
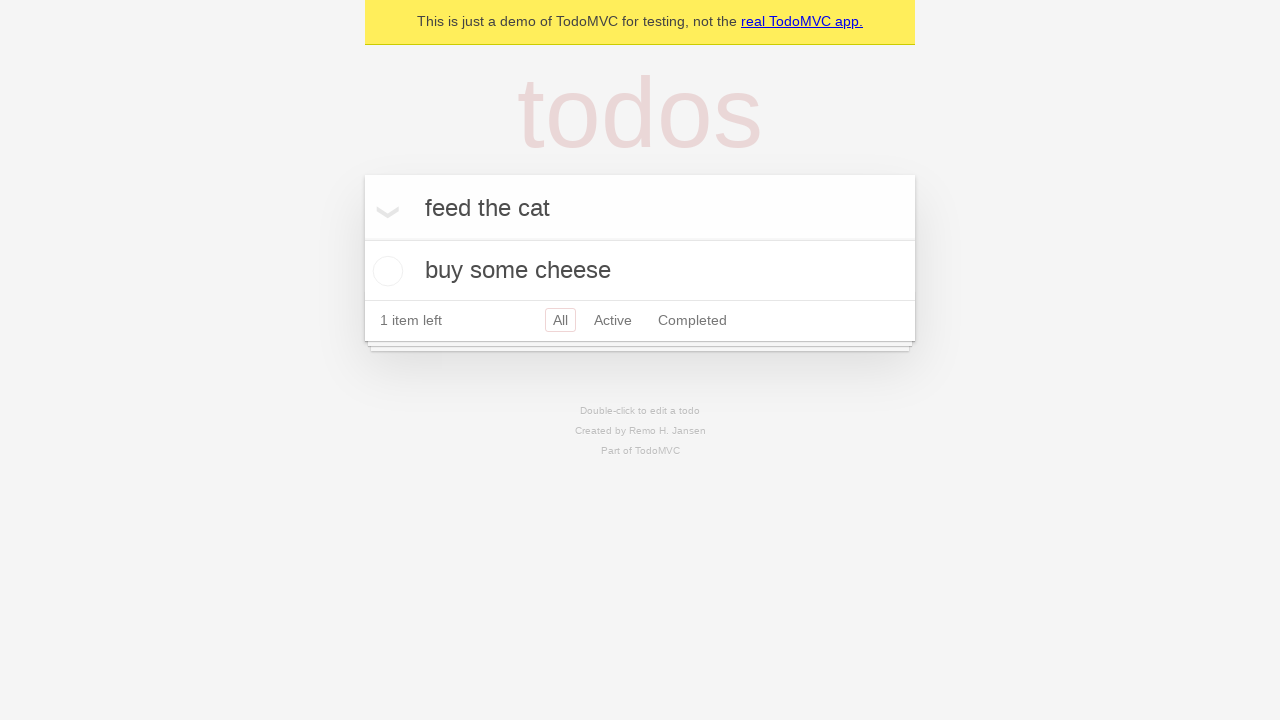

Pressed Enter to create second todo on .new-todo
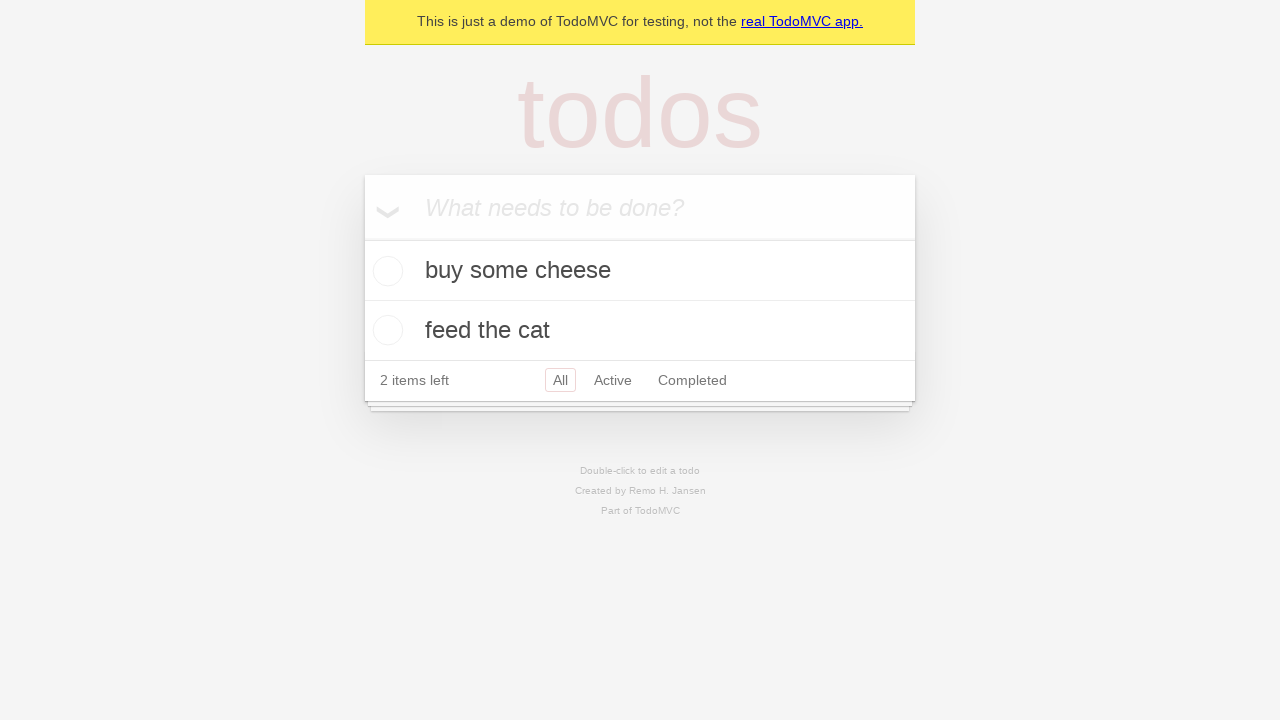

Filled third todo input with 'book a doctors appointment' on .new-todo
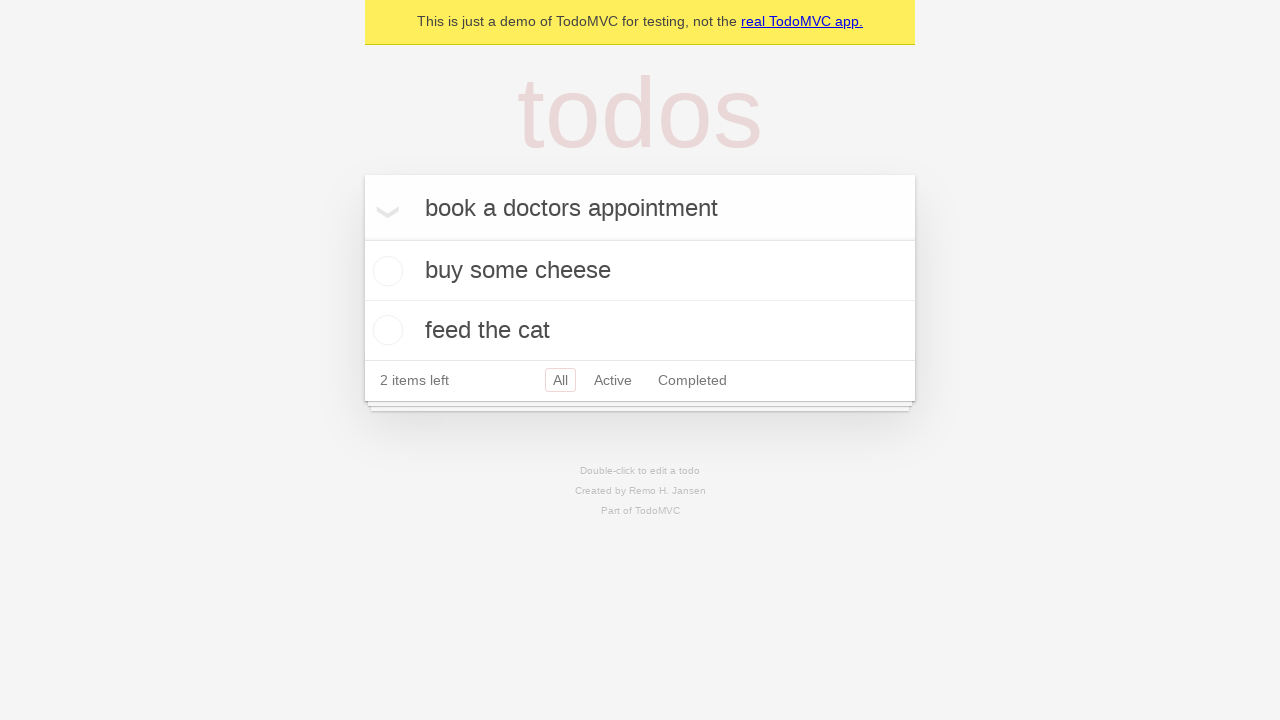

Pressed Enter to create third todo on .new-todo
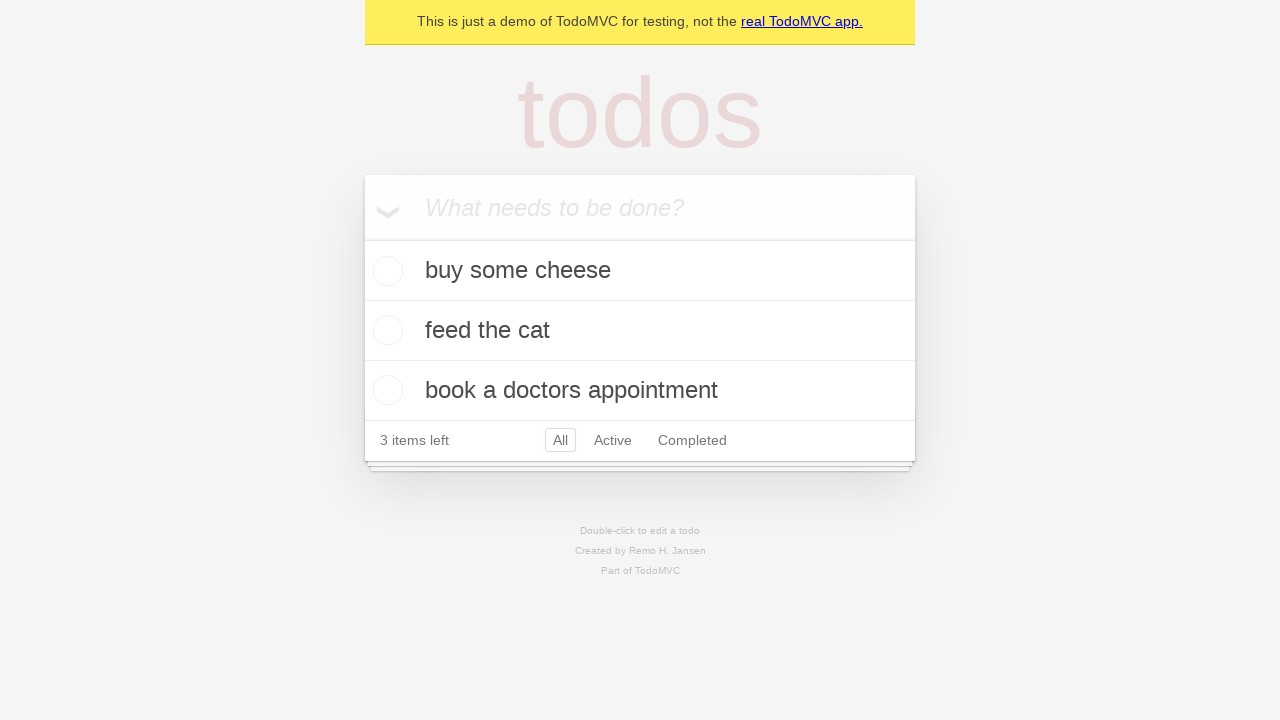

Waited for third todo item to load
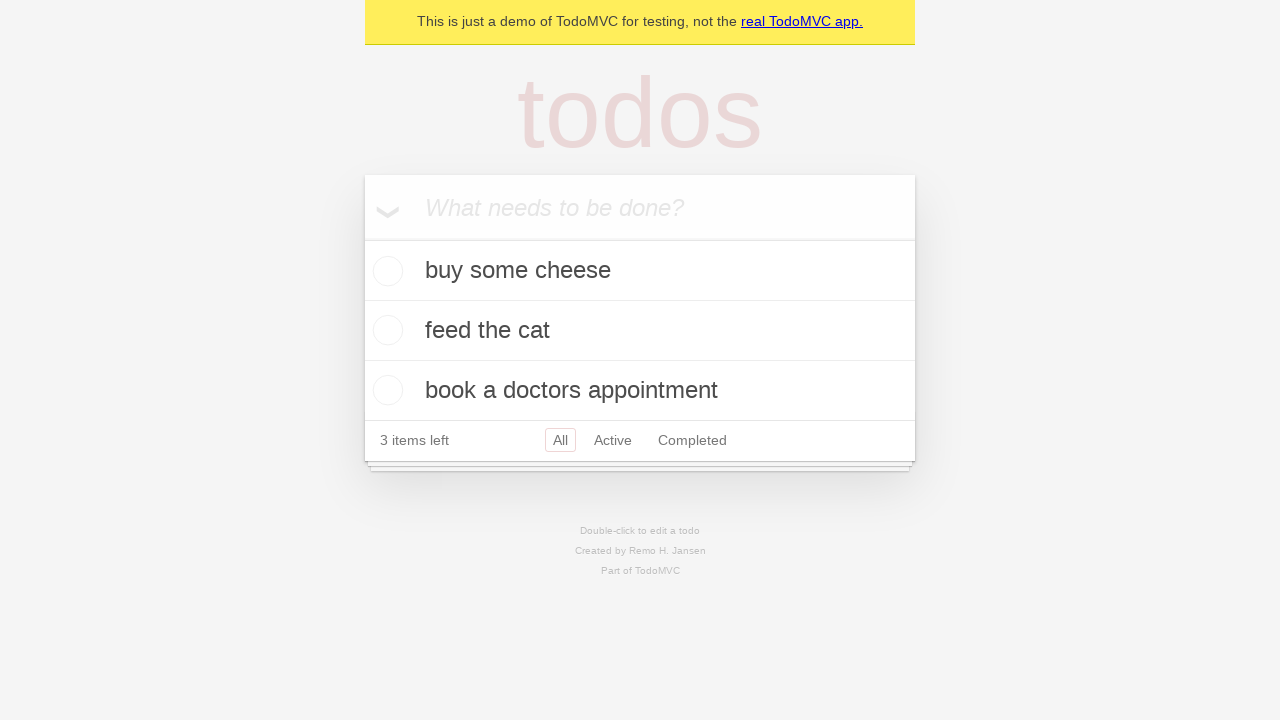

Located second todo item
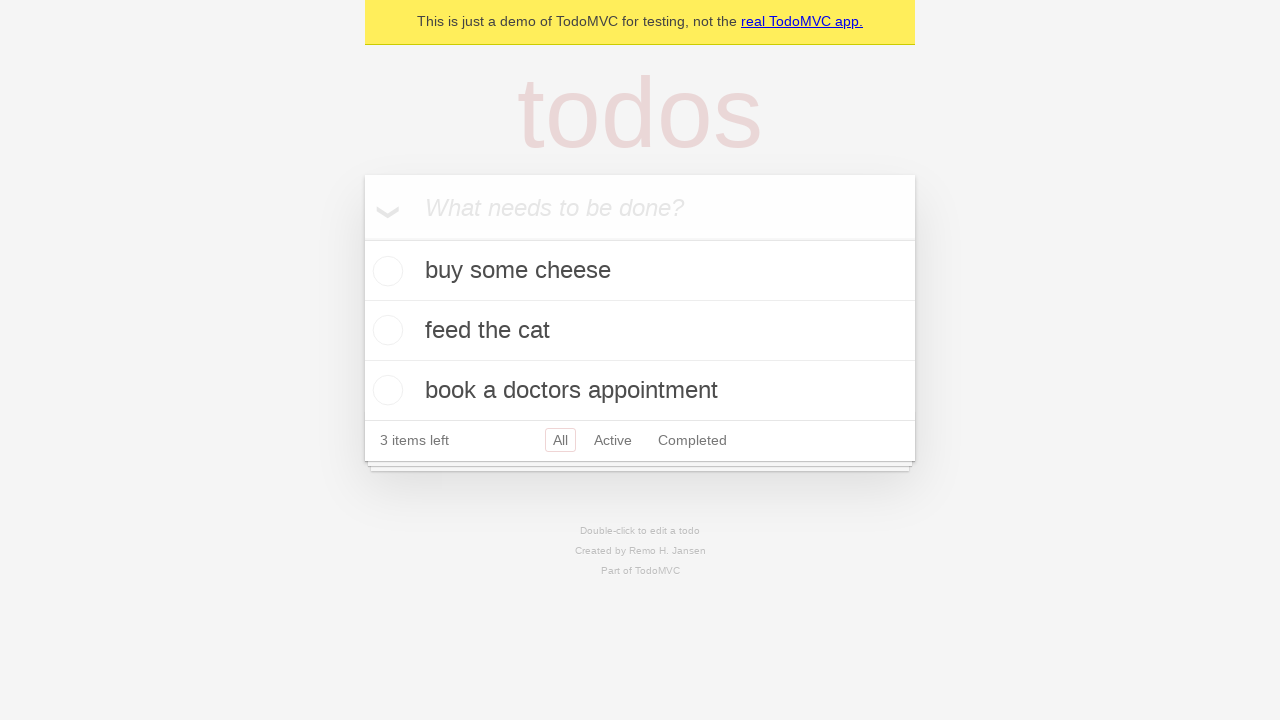

Double-clicked second todo to enter edit mode at (640, 331) on .todo-list li >> nth=1
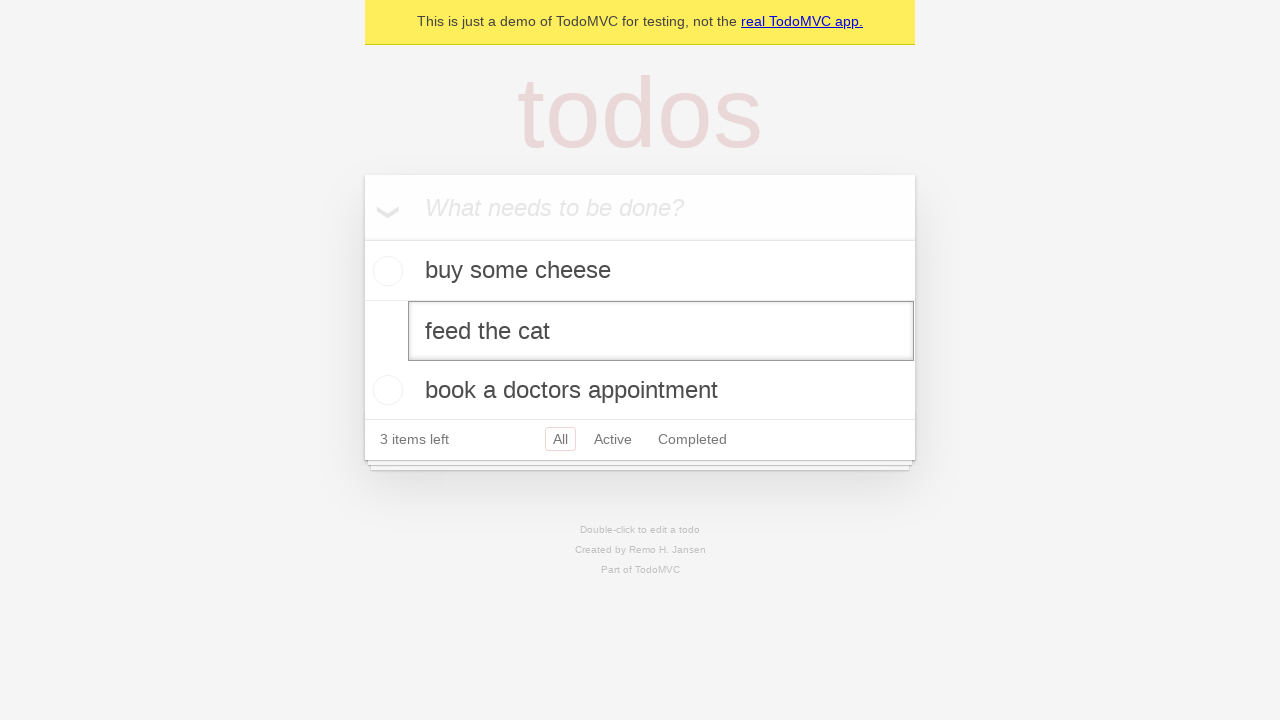

Changed todo text to 'buy some sausages' on .todo-list li >> nth=1 >> .edit
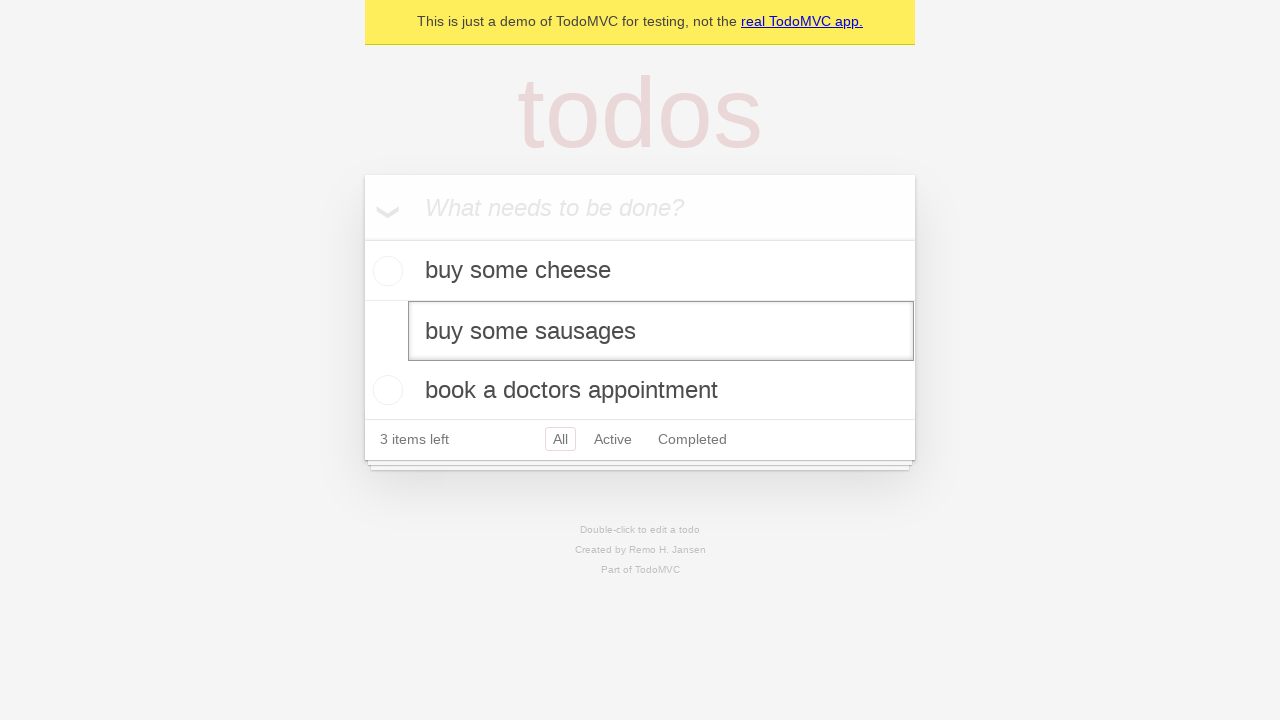

Pressed Enter to confirm edited todo on .todo-list li >> nth=1 >> .edit
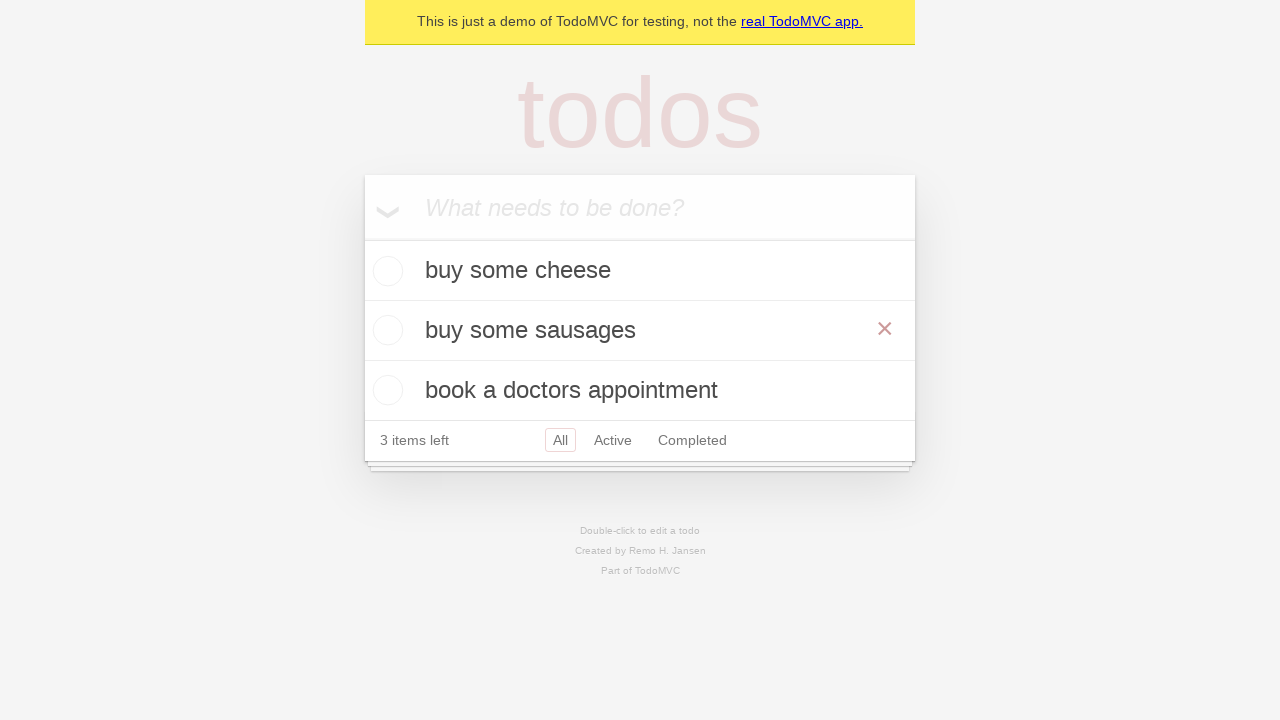

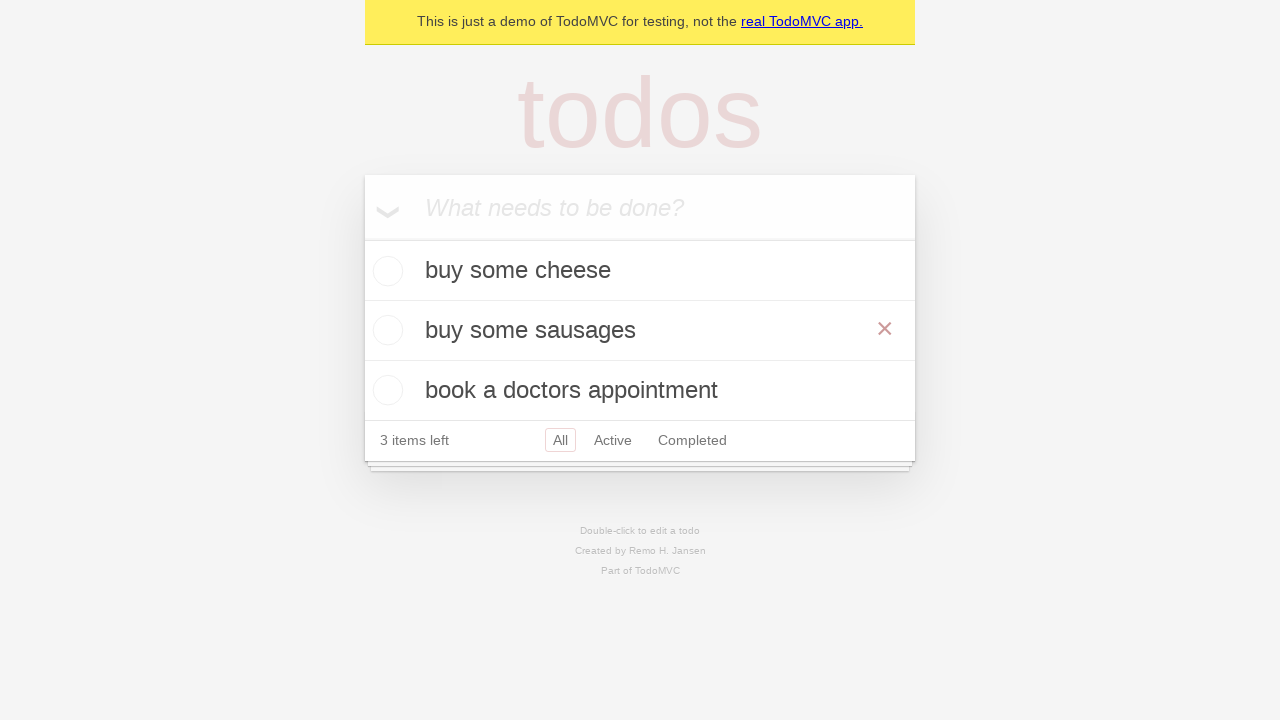